Navigates to Banxico (Bank of Mexico) international reserves data page, clicks a graph button to open a chart, switches to the chart iframe, and clicks the data button to display tabular data.

Starting URL: https://www.banxico.org.mx/SieInternet/consultarDirectorioInternetAction.do?accion=consultarCuadro&idCuadro=CF106&locale=es

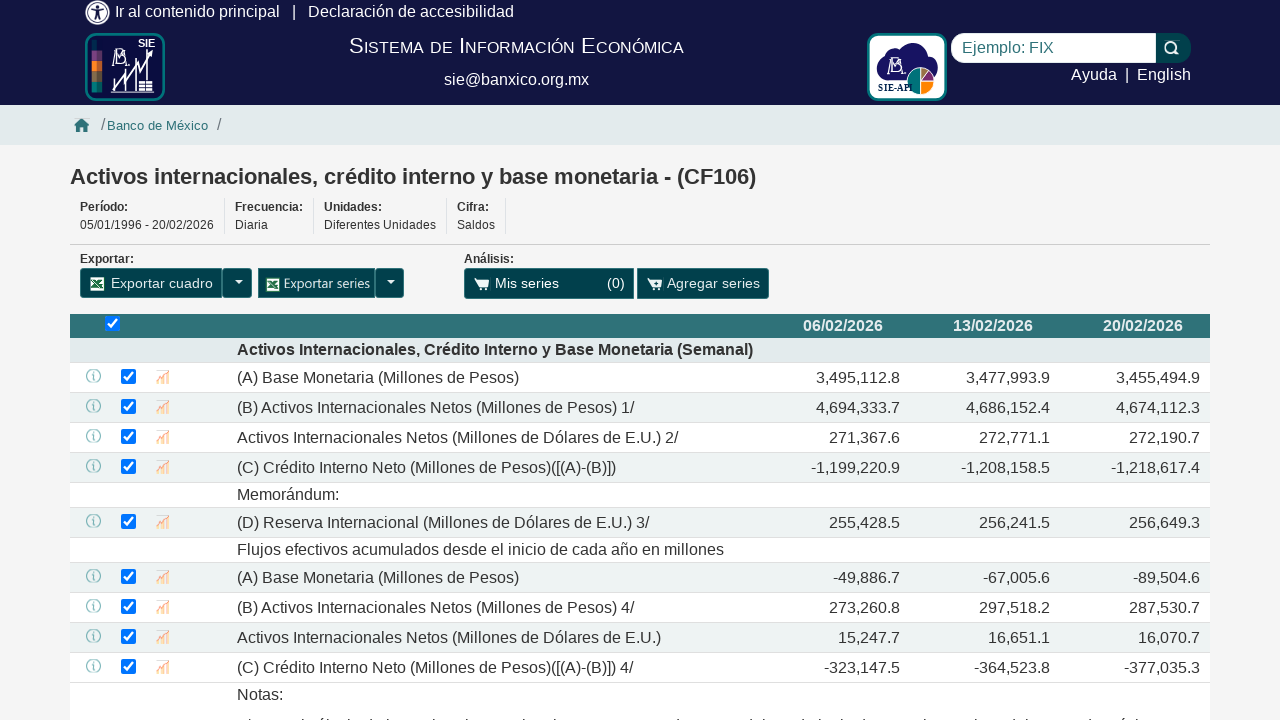

Graph button selector loaded (button#graph_nodo_6_SF43707)
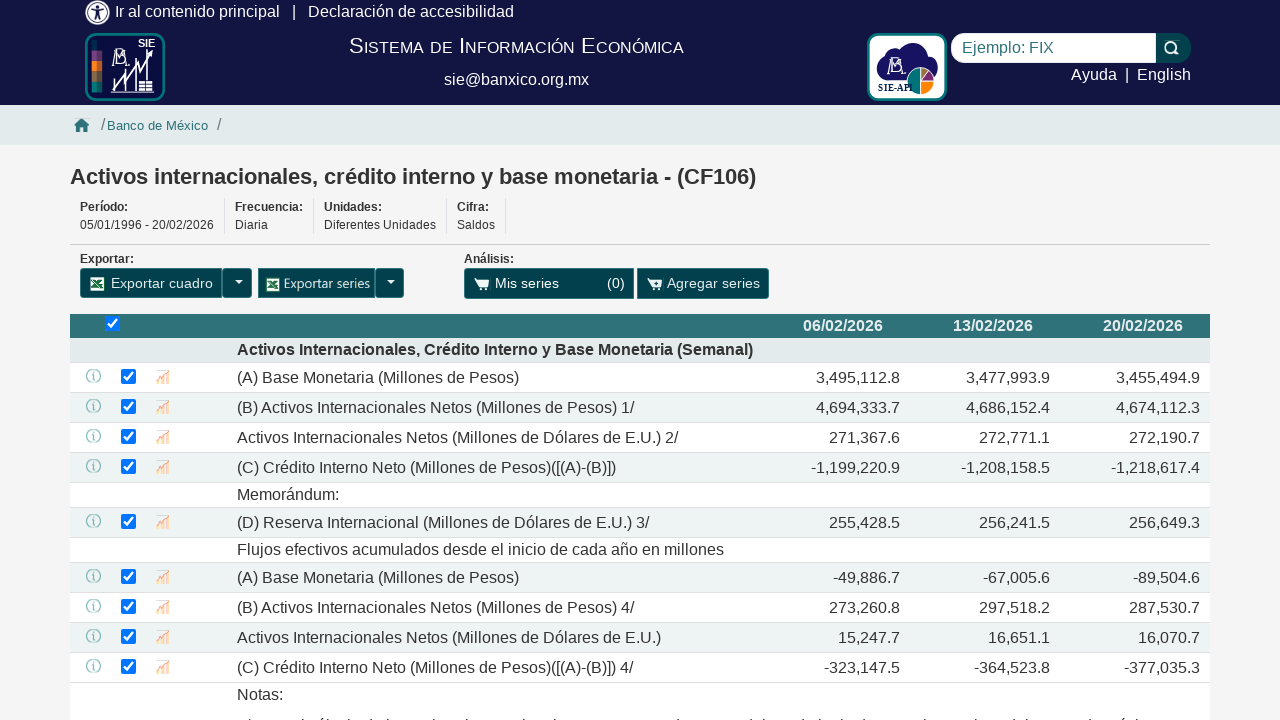

Clicked graph button to open international reserves chart at (162, 522) on button#graph_nodo_6_SF43707
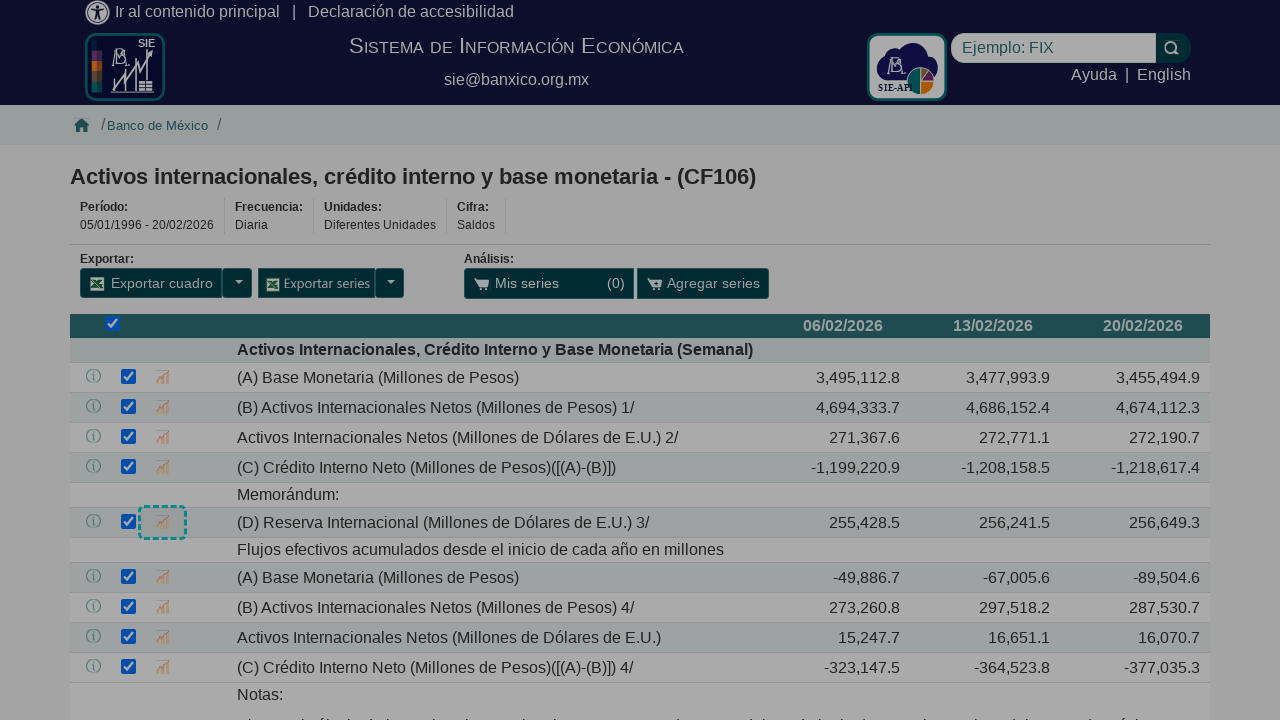

Located chart iframe (iframeGrafica)
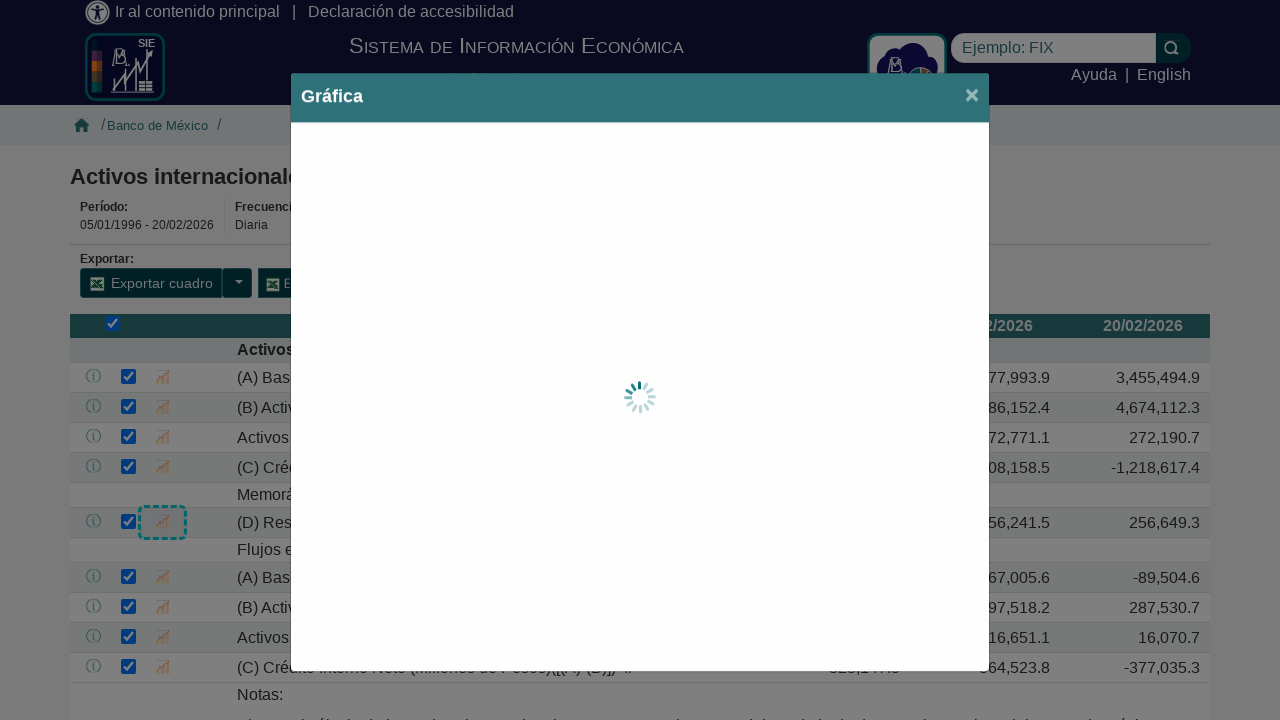

Data button loaded within iframe (button#btnDatos)
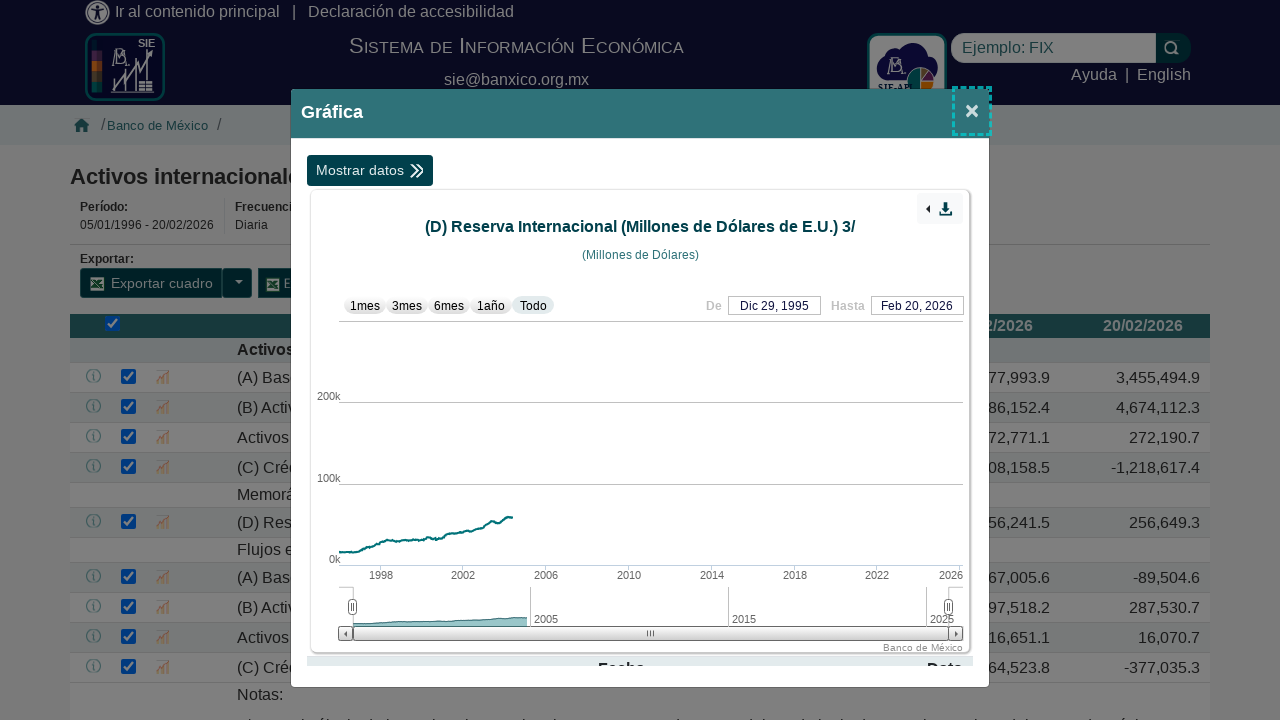

Clicked data button to display tabular data at (370, 170) on #iframeGrafica >> internal:control=enter-frame >> button#btnDatos
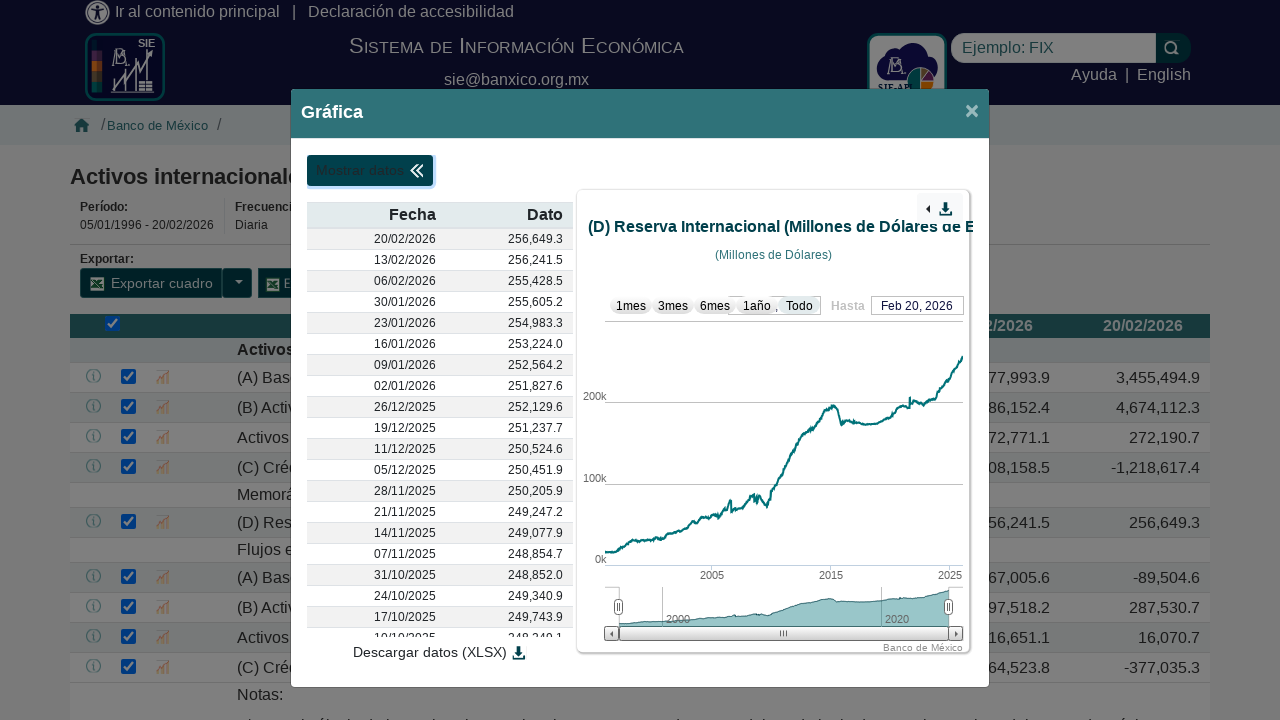

Data table loaded and visible (table#tableData)
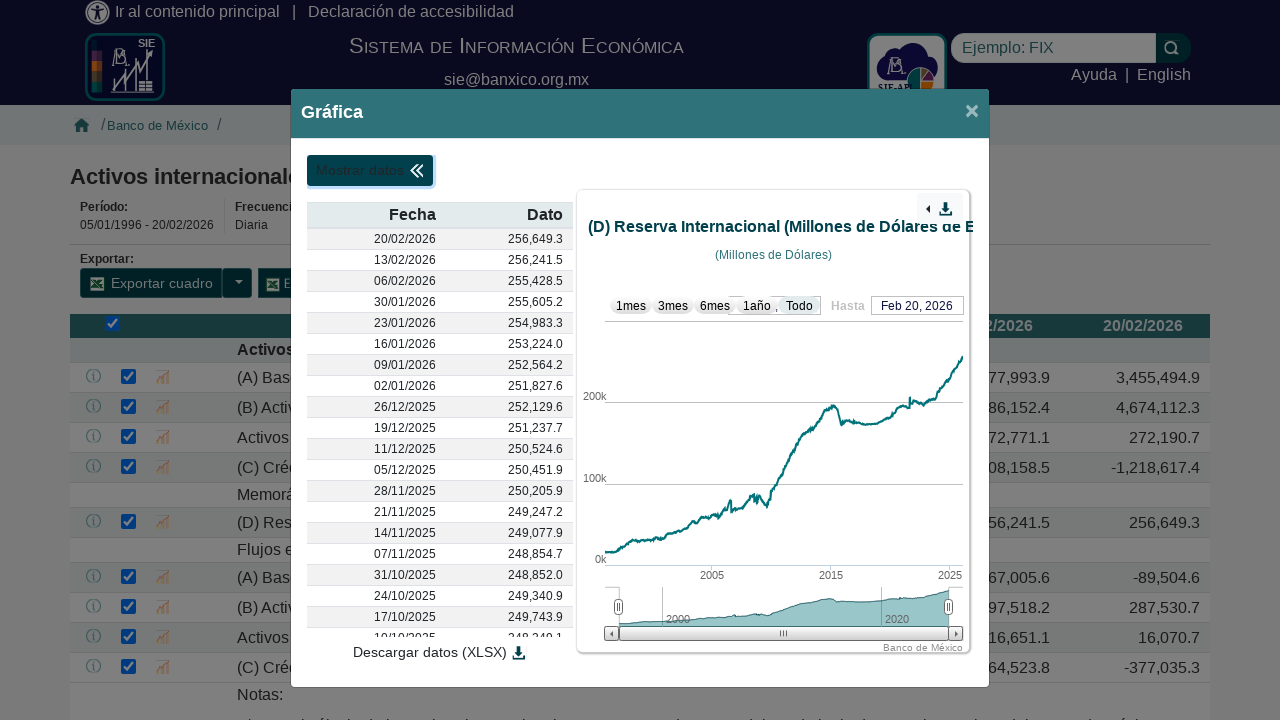

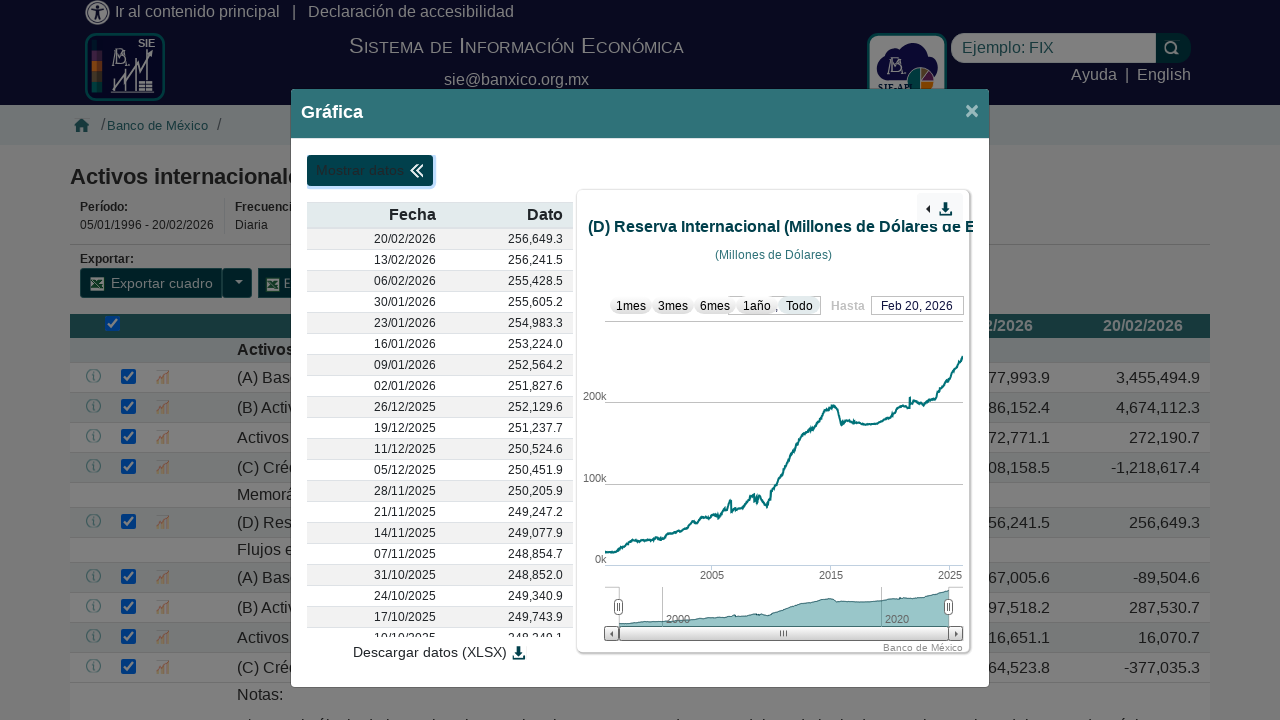